Tests checkbox interaction on a practice form by checking if a hobbies checkbox is selected and clicking it if not

Starting URL: https://www.tutorialspoint.com/selenium/practice/selenium_automation_practice.php

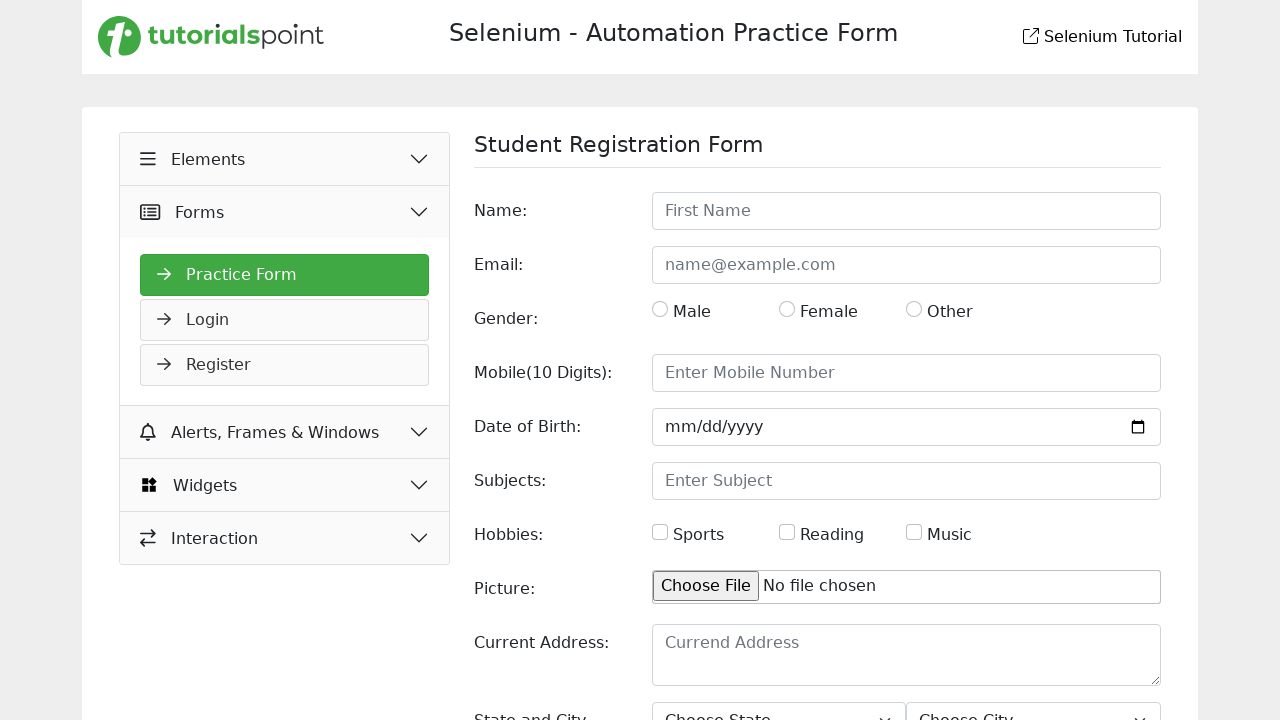

Located hobbies checkbox element
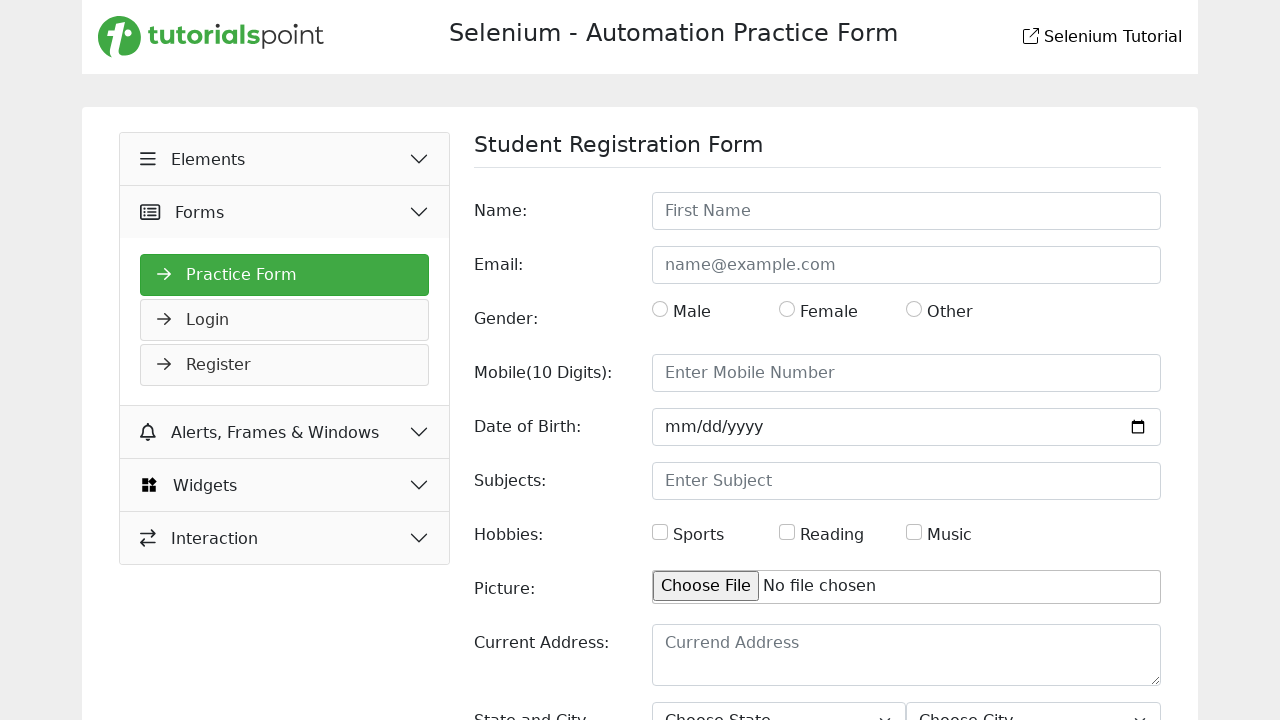

Verified hobbies checkbox is not checked
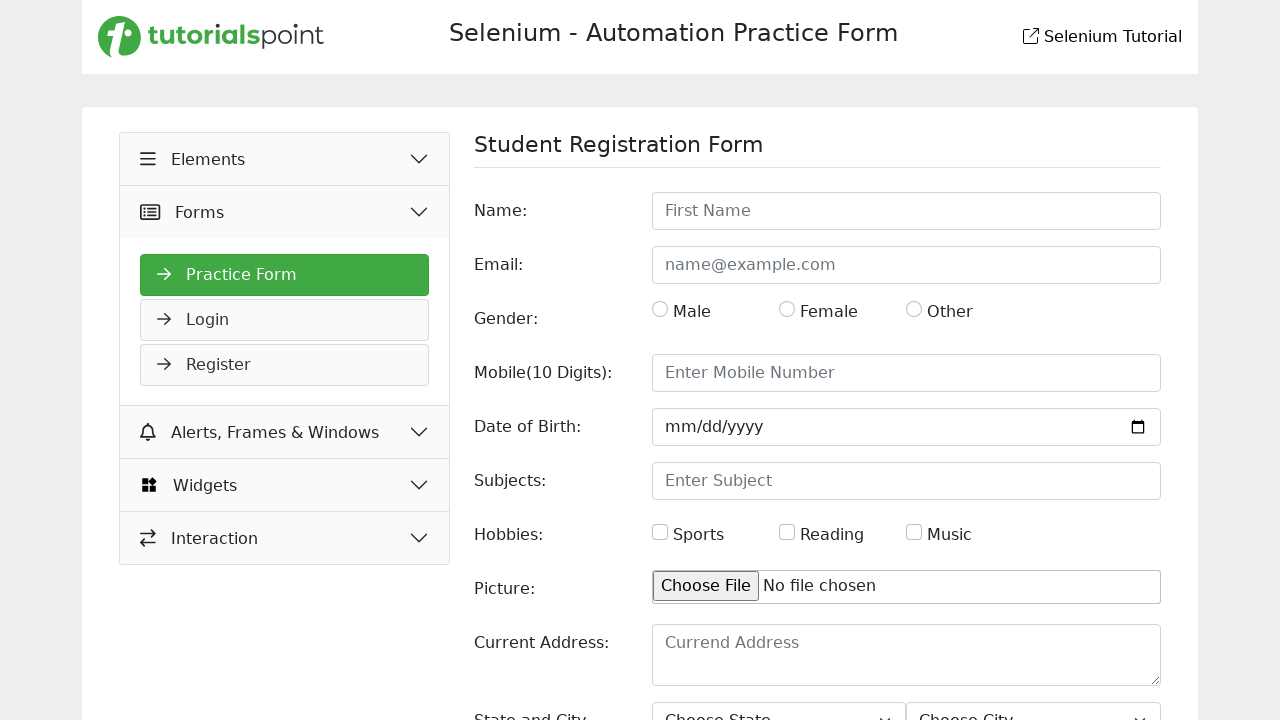

Clicked hobbies checkbox to select it at (660, 532) on #hobbies
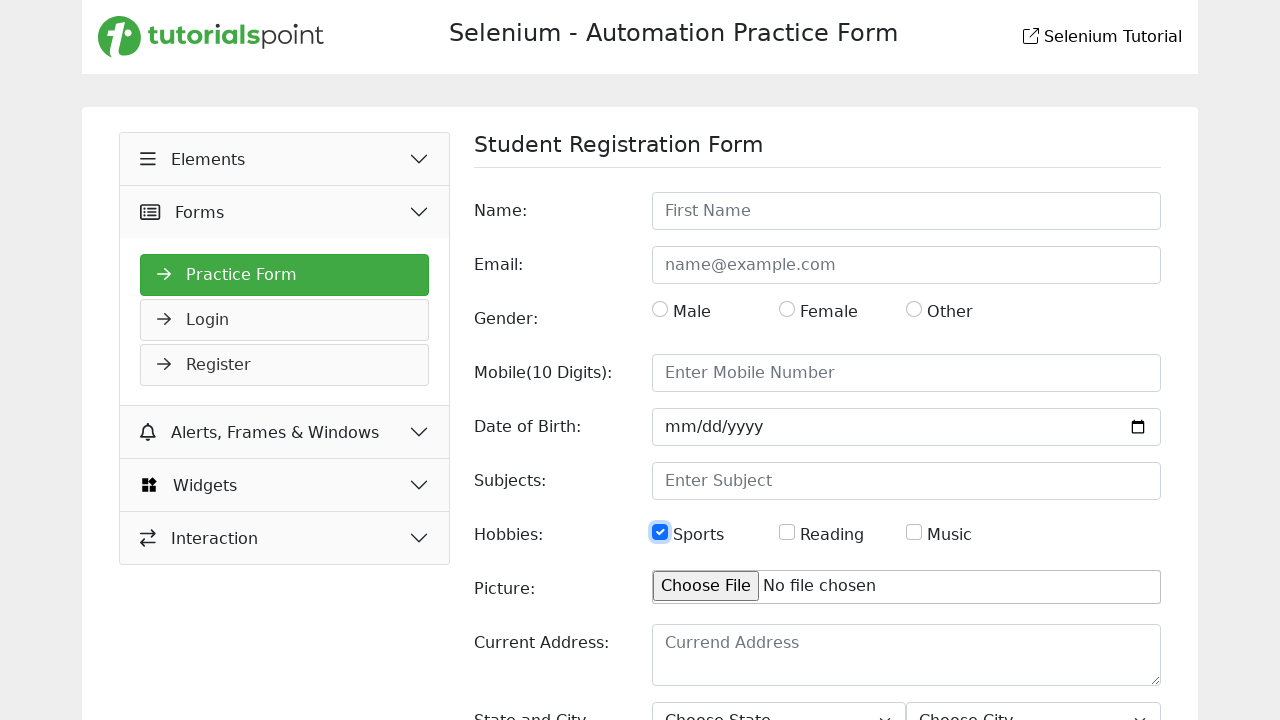

Waited 1000ms for checkbox action to complete
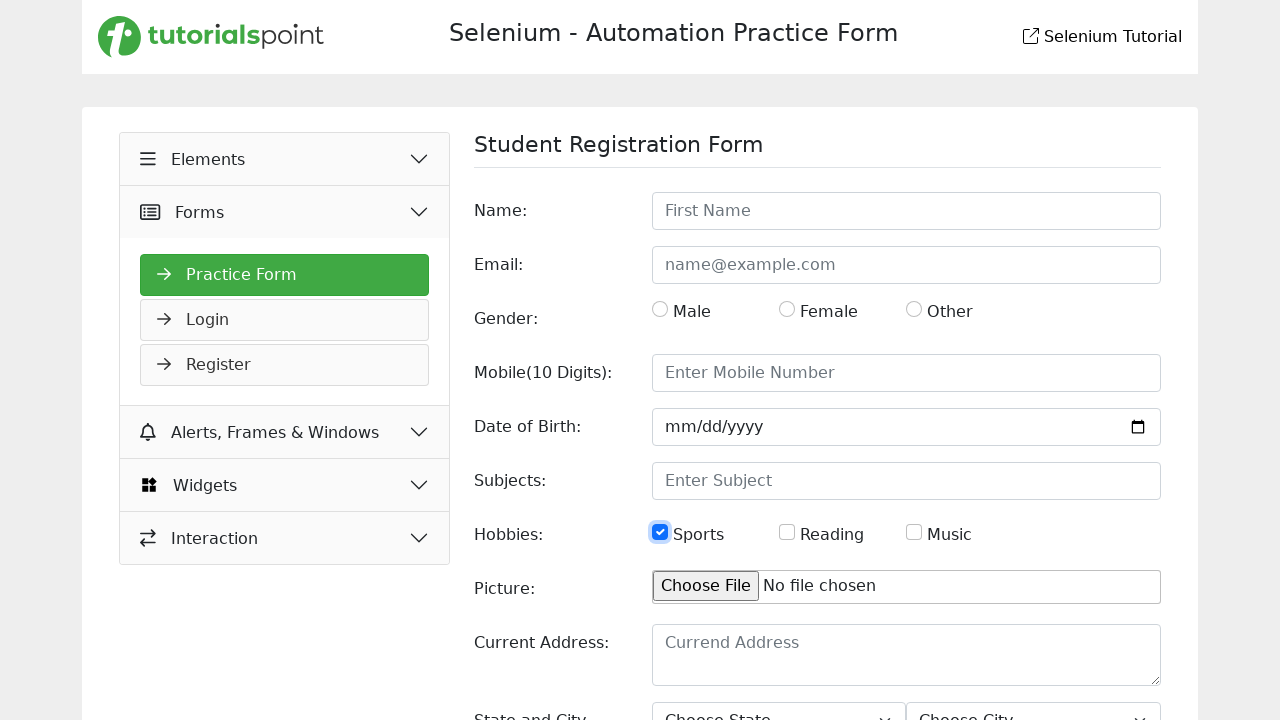

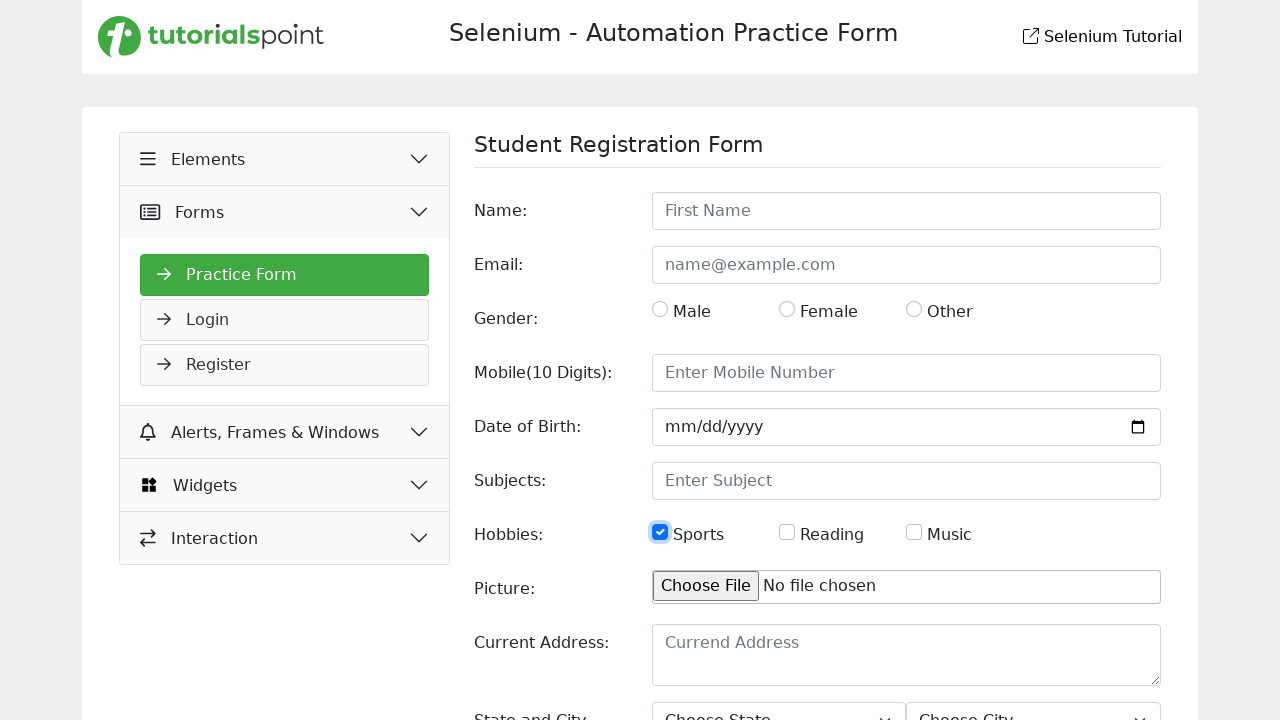